Tests that clicking the Education link navigates to the correct page

Starting URL: https://njit-wis.github.io/midterm-portfolio-gabrielt01/index.html

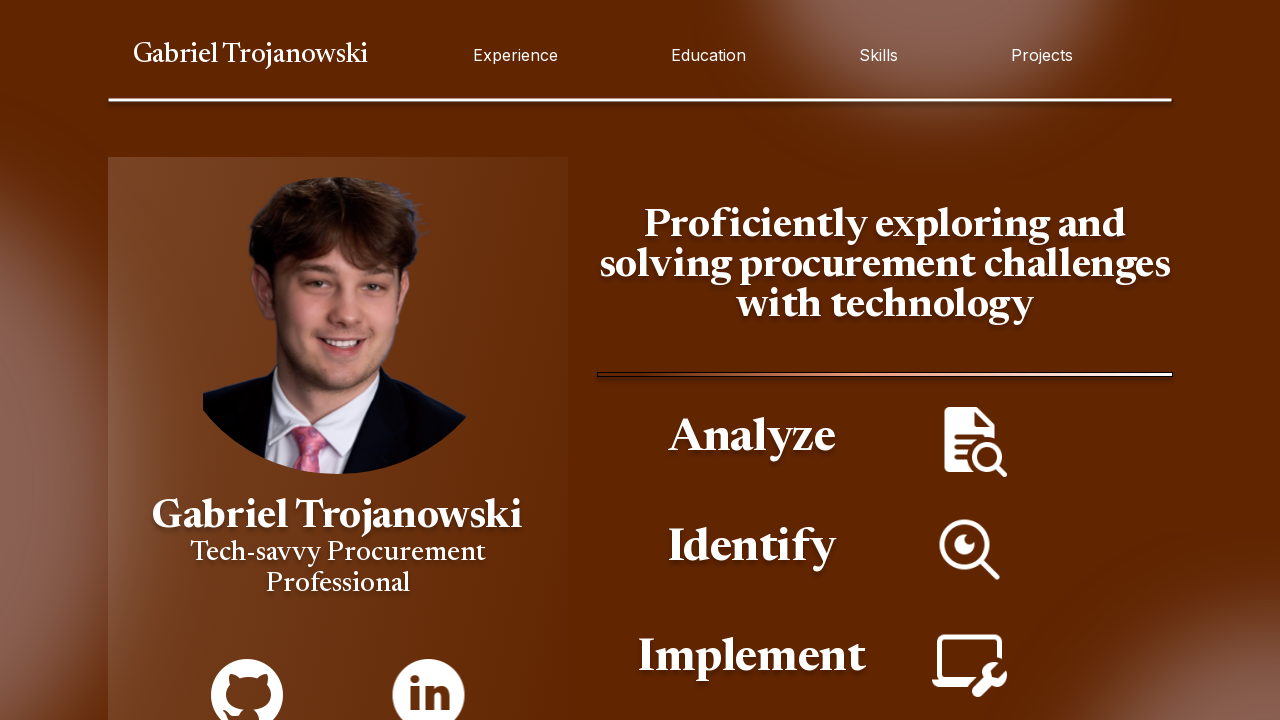

Clicked the Education link at (708, 55) on a[href="education.html"]
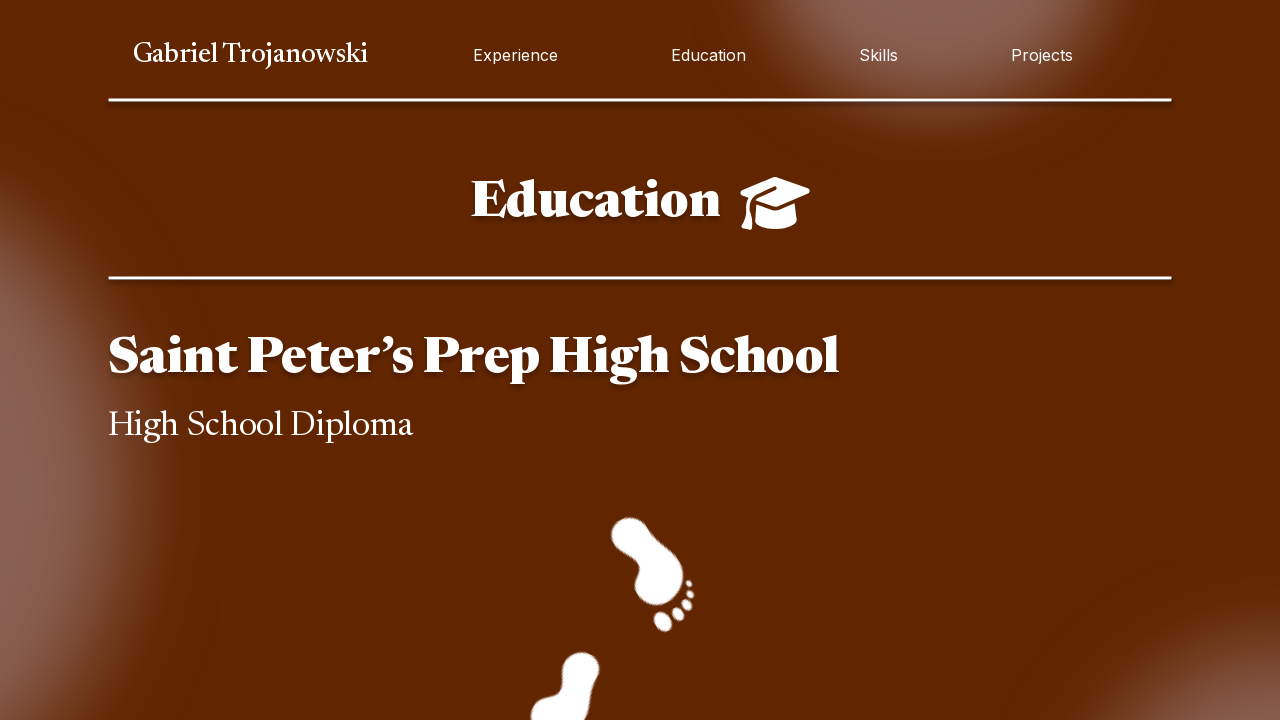

Successfully navigated to Education page
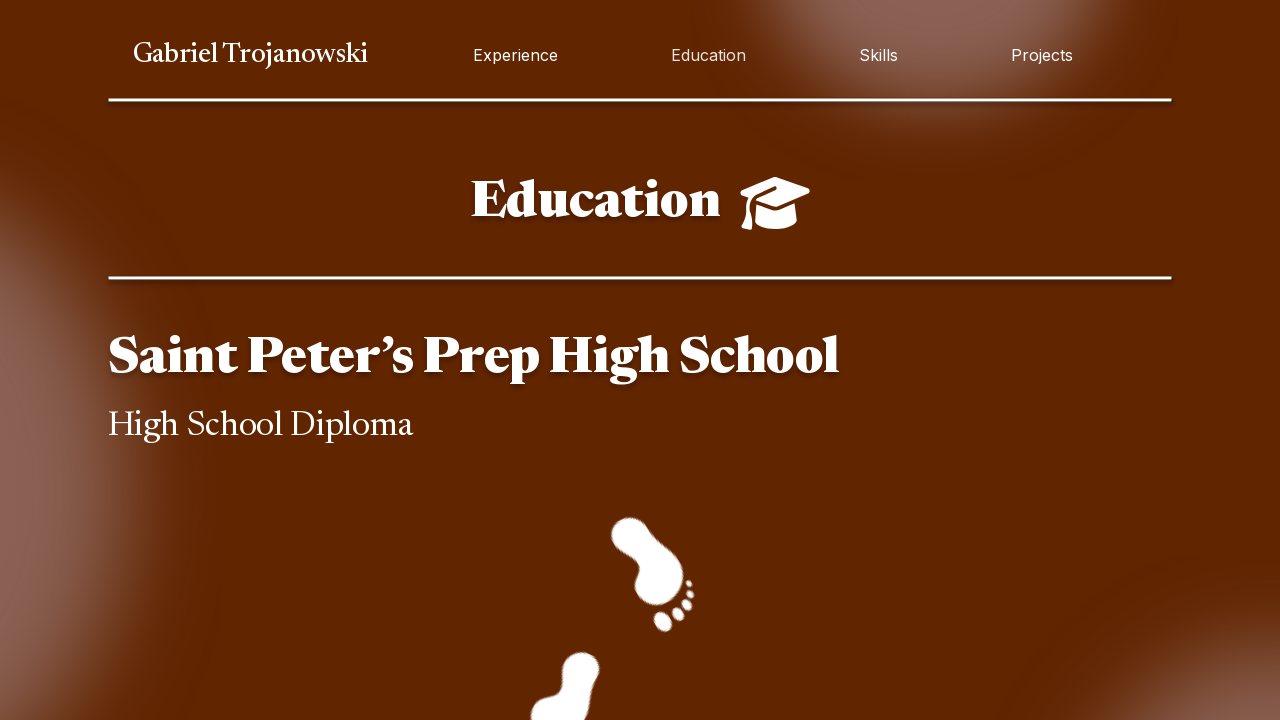

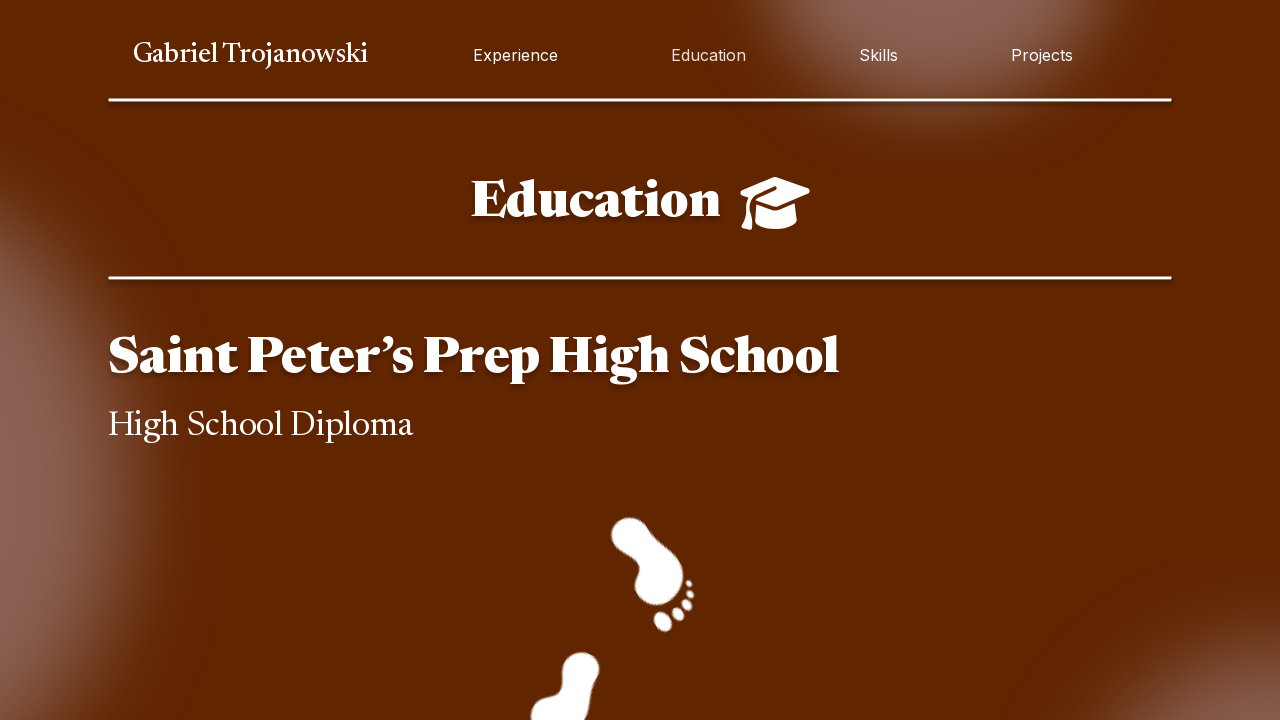